Verifies that the company branding logo is displayed on the login page

Starting URL: https://opensource-demo.orangehrmlive.com/web/index.php/auth/login

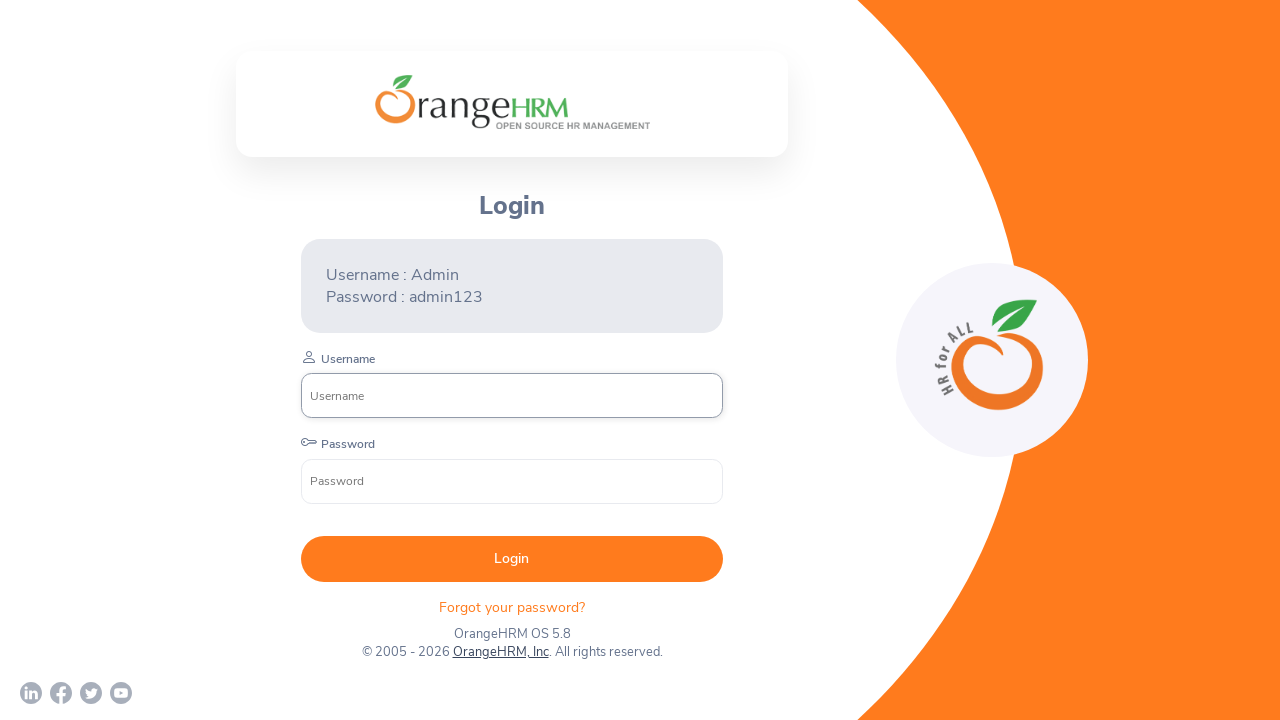

Waited for company branding logo to be present on login page
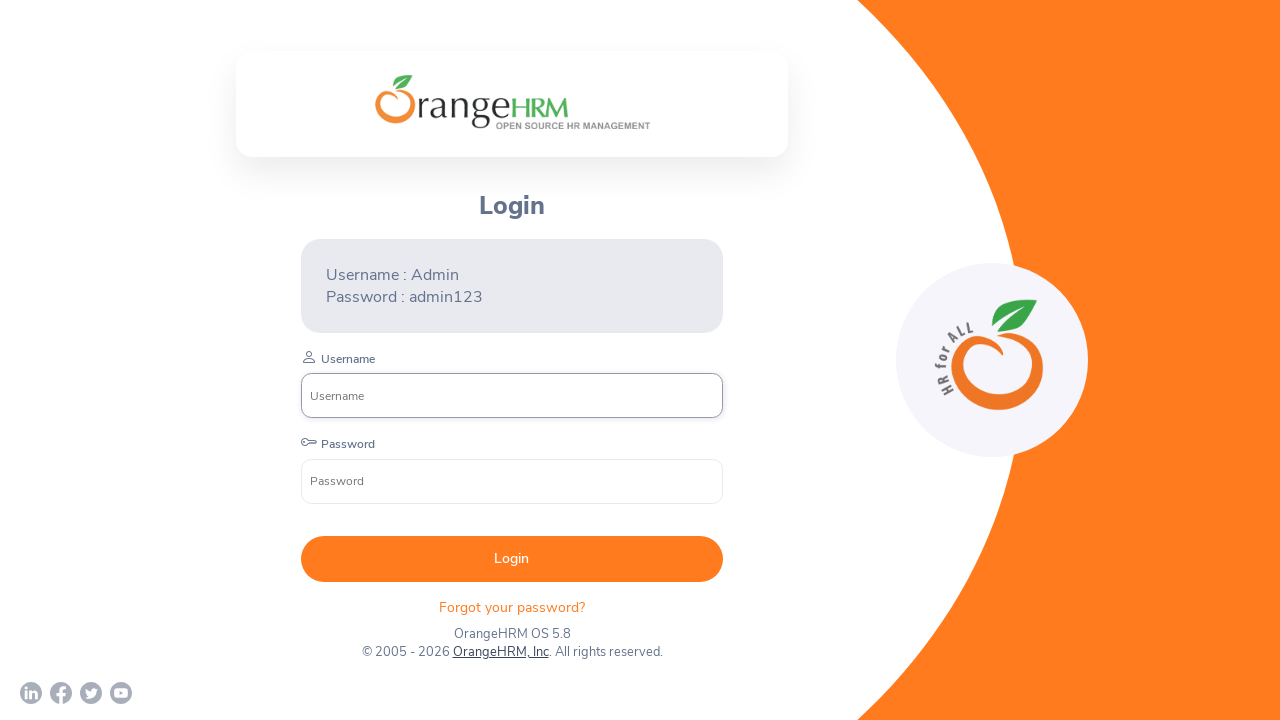

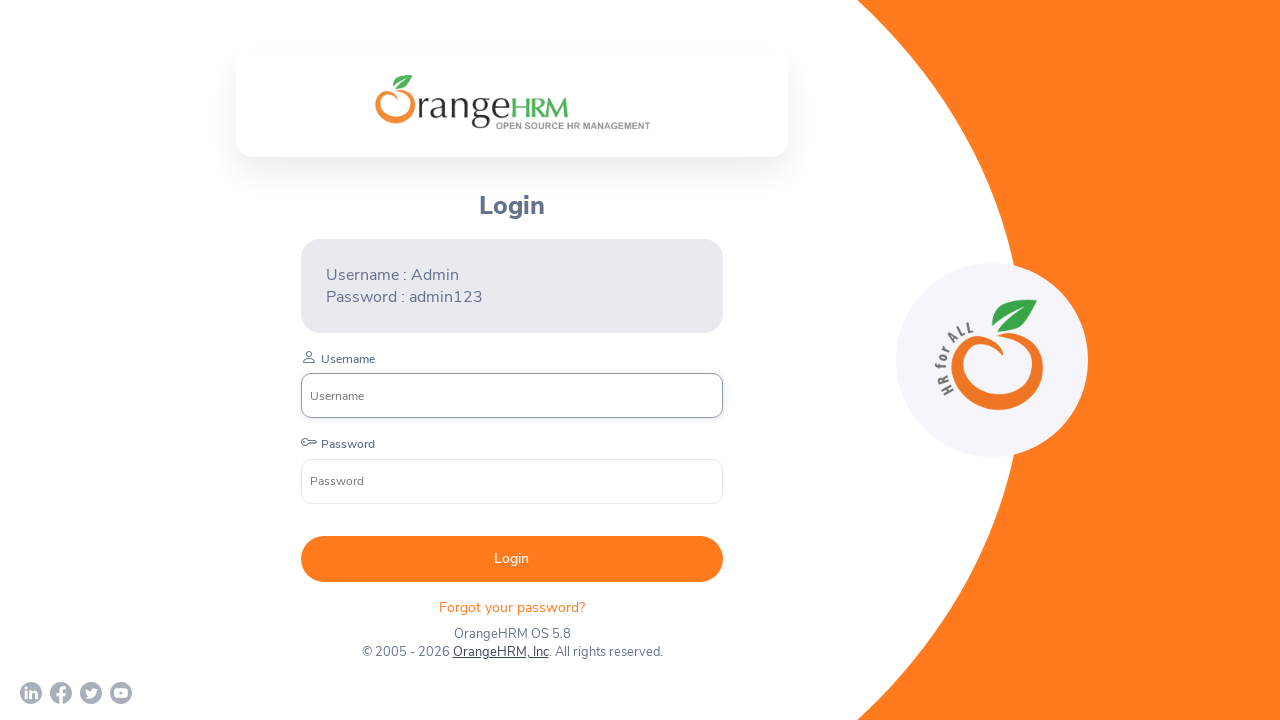